Demonstrates Junit reporter by clicking on element using ID selector

Starting URL: http://omayo.blogspot.com

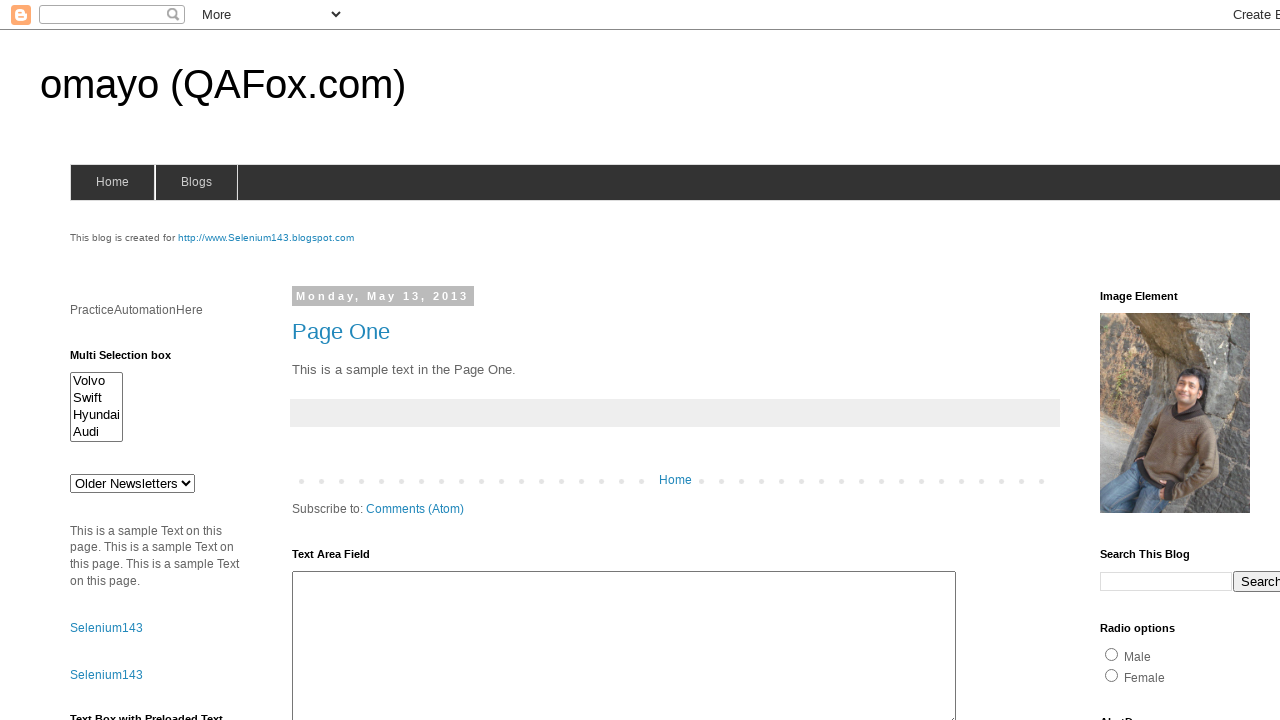

Clicked on element using ID selector 'selenium143' at (266, 238) on #selenium143
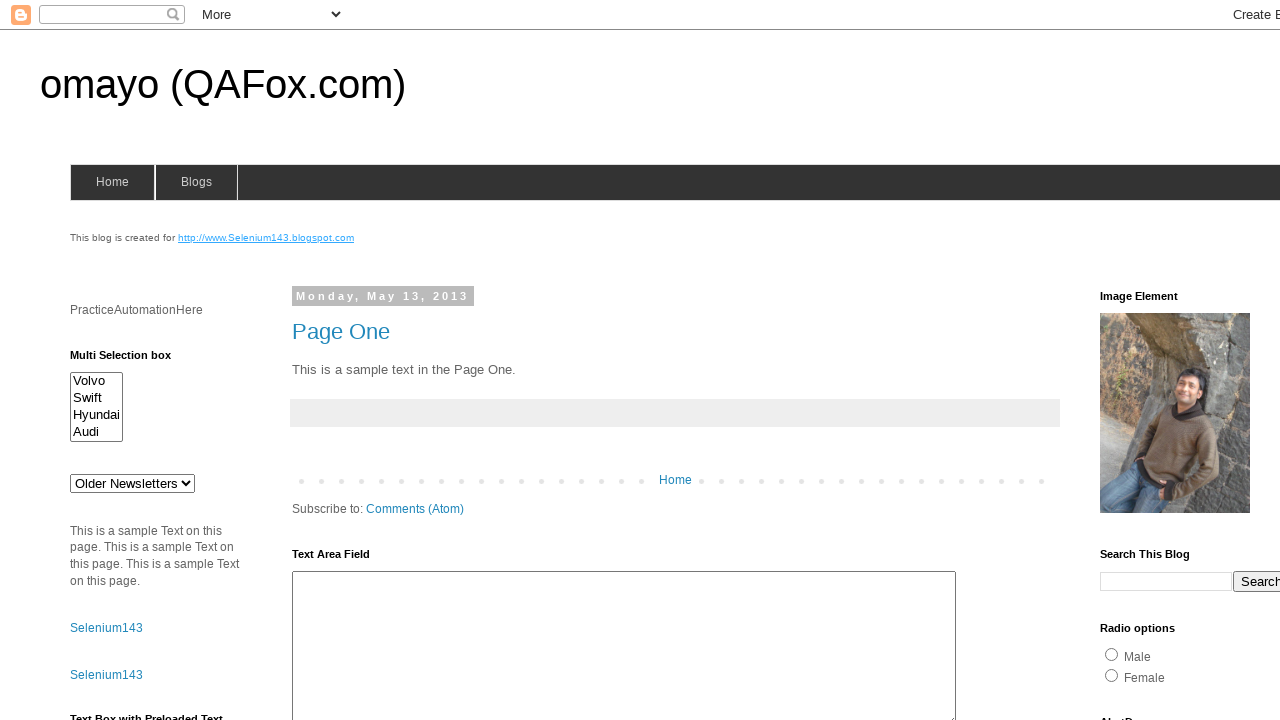

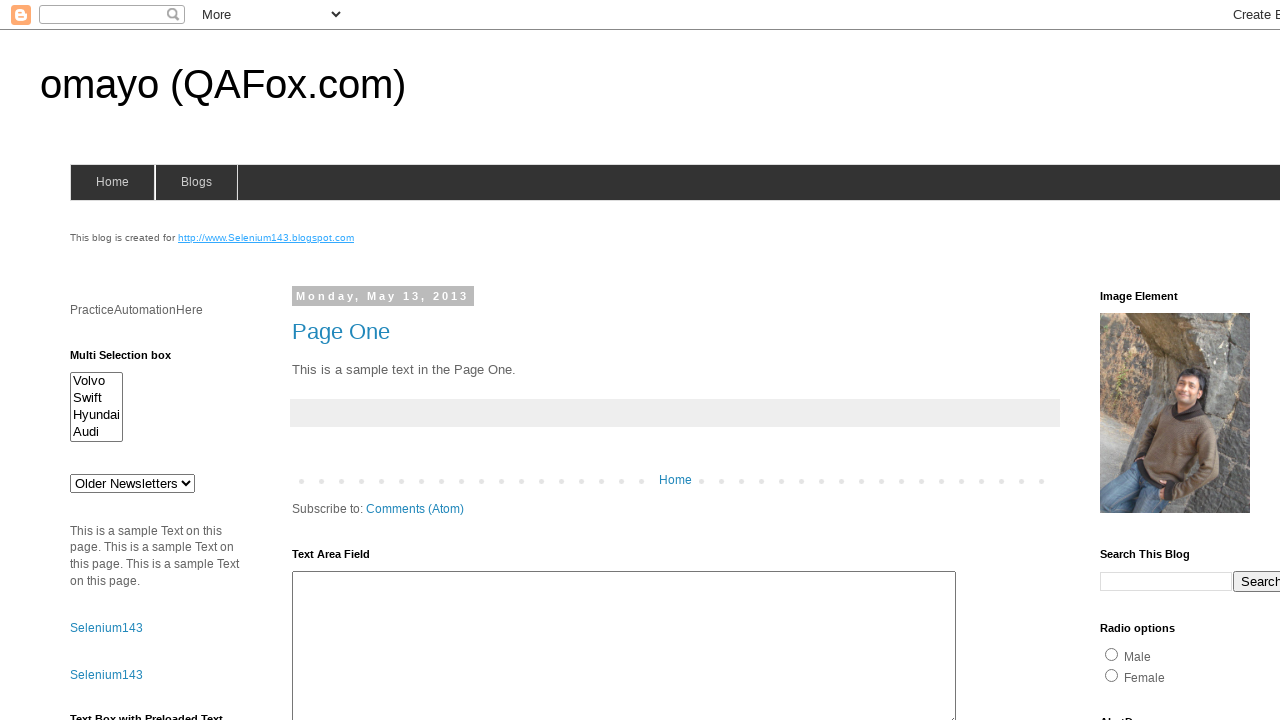